Tests the custom date range search functionality on a Chinese lottery results website by selecting custom query mode, entering start and end dates, and submitting the search.

Starting URL: https://www.zhcw.com/kjxx/ssq/

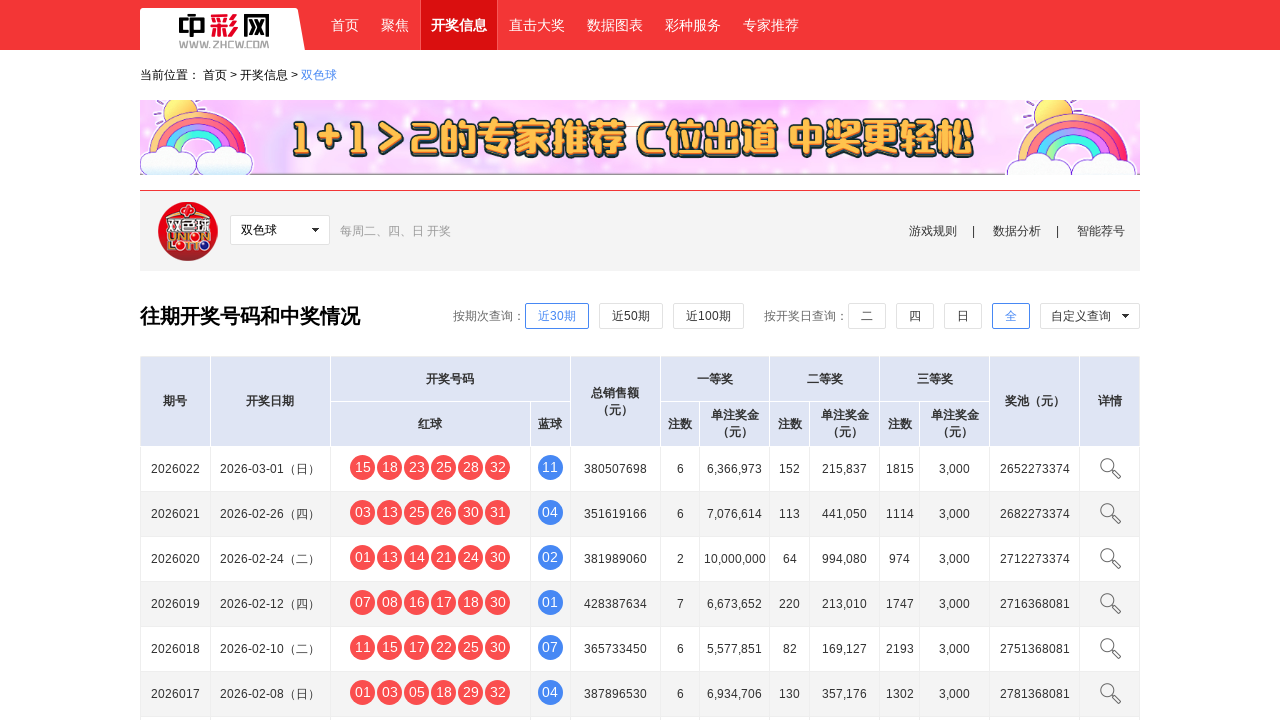

Clicked on custom query dropdown at (1090, 316) on .wq-xlk01
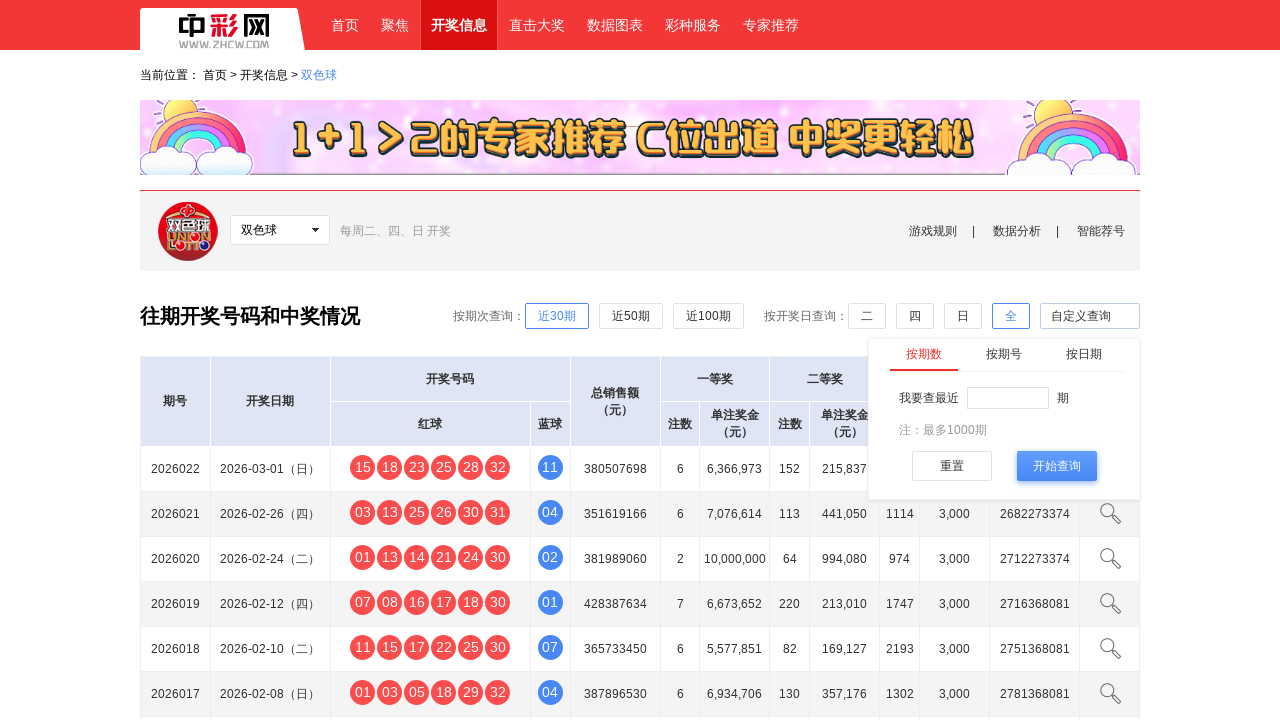

Selected date query option from custom query menu at (1084, 354) on .cx-tj div >> nth=2
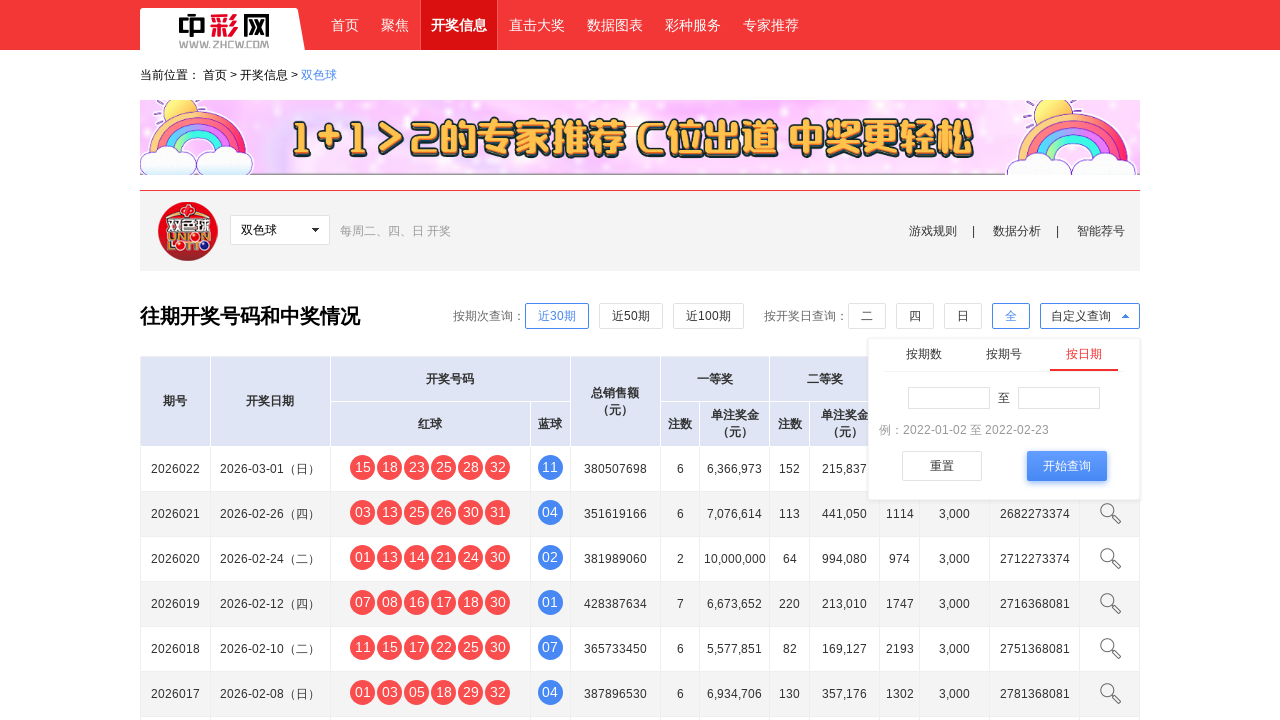

Cleared start date input field on #startC
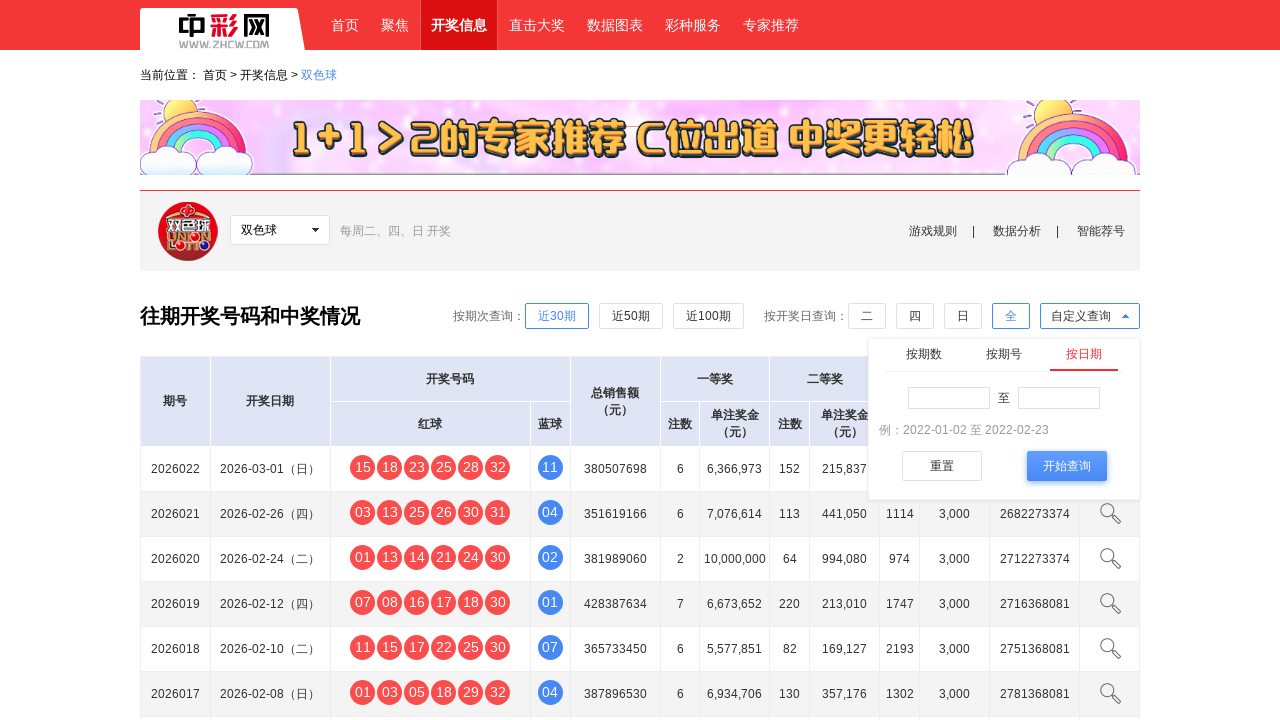

Entered start date '2023-06-01' on #startC
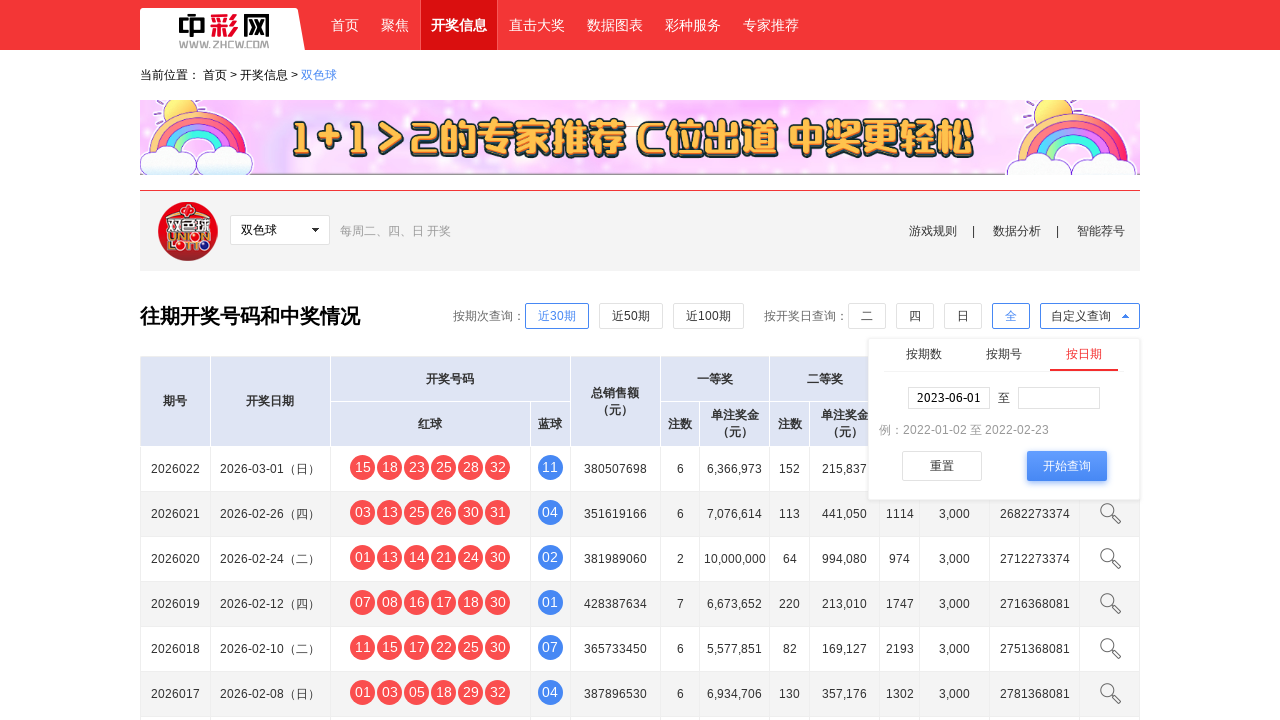

Cleared end date input field on #endC
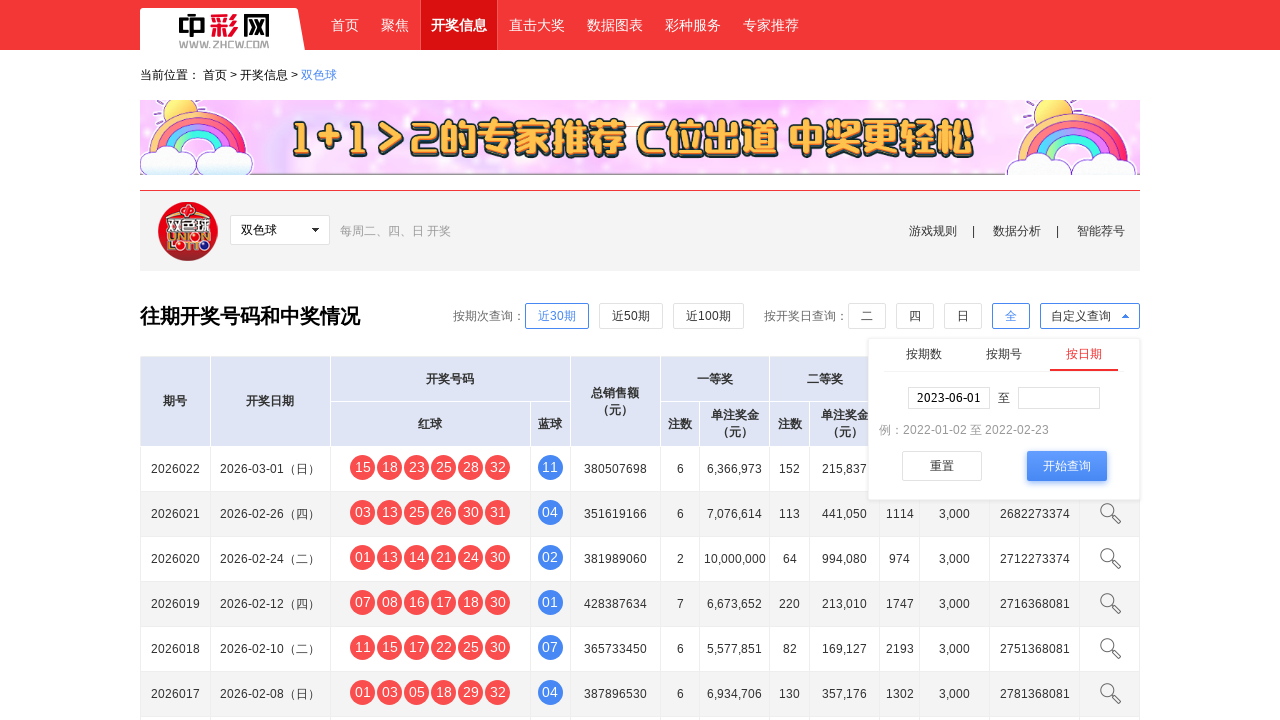

Entered end date '2023-06-15' on #endC
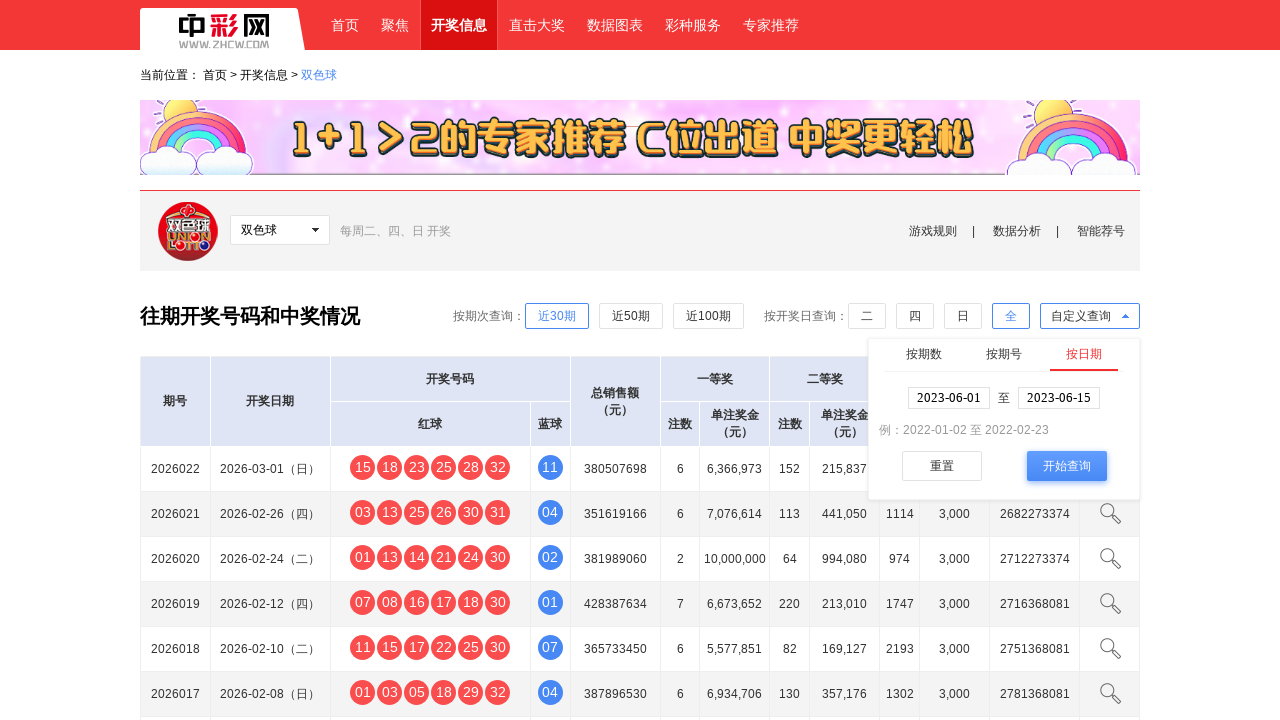

Clicked search button to execute custom date range query at (1066, 466) on .JG-an03 >> nth=2
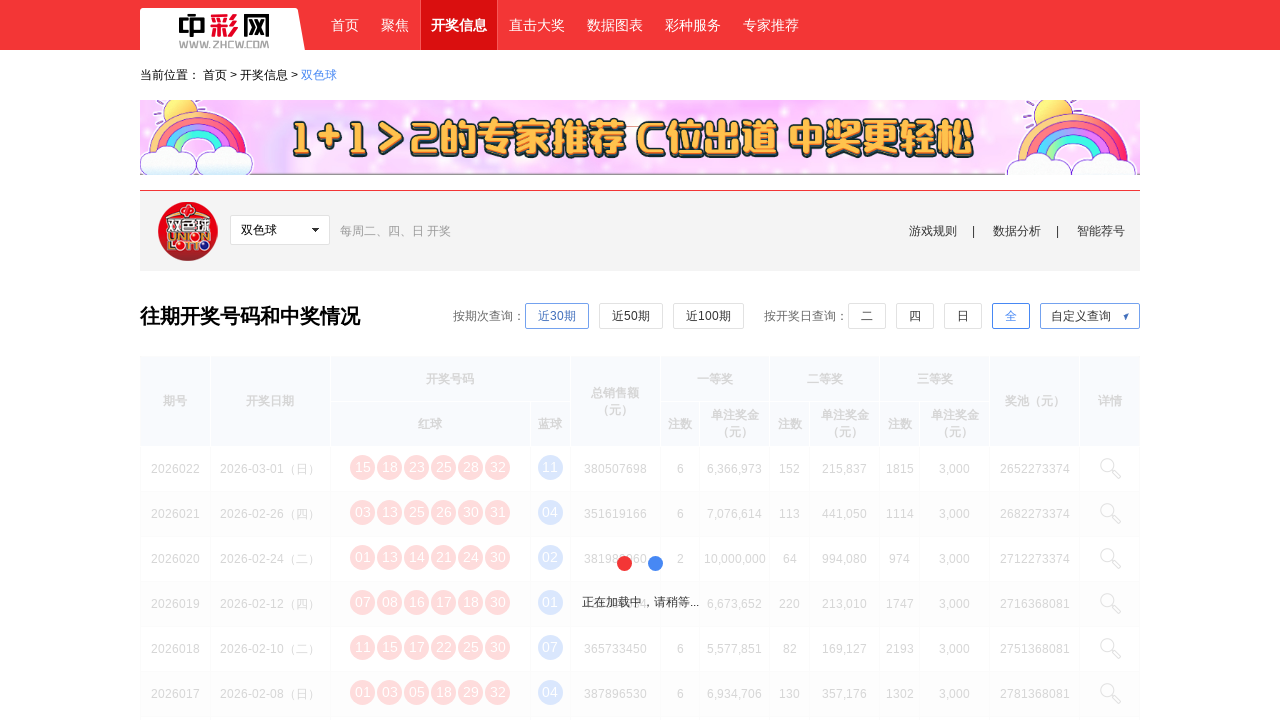

Waited for lottery results to load
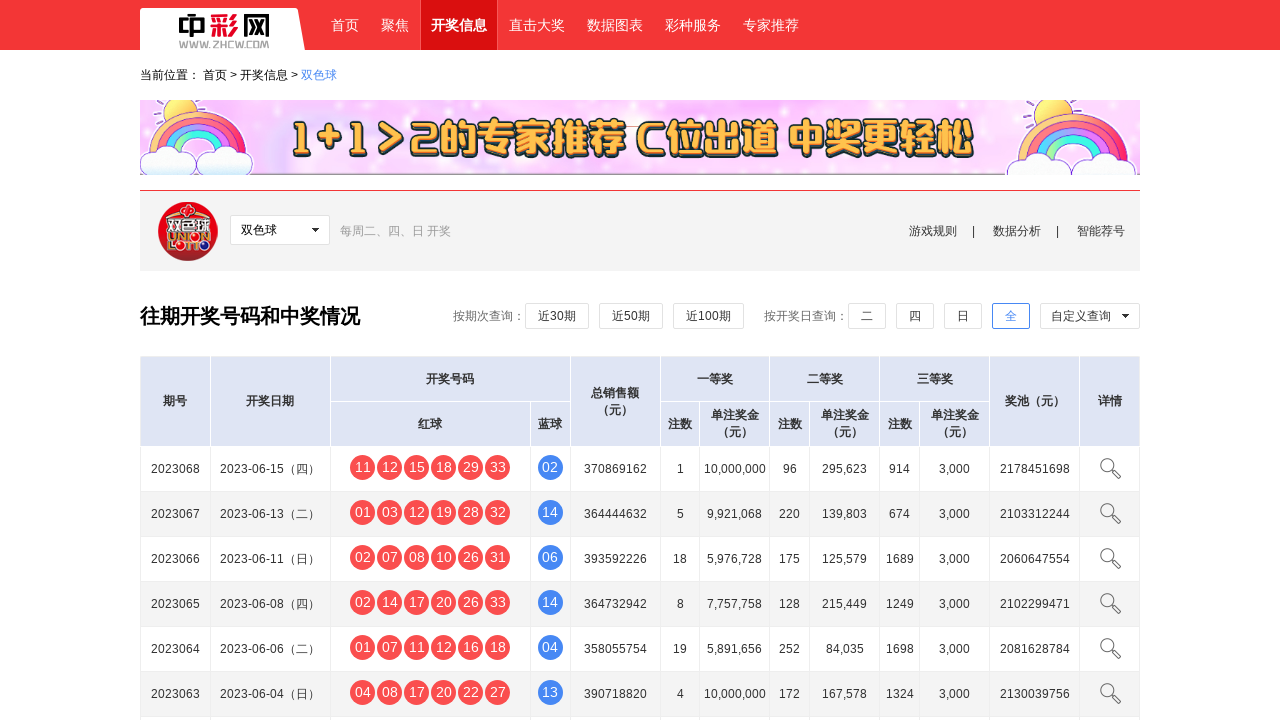

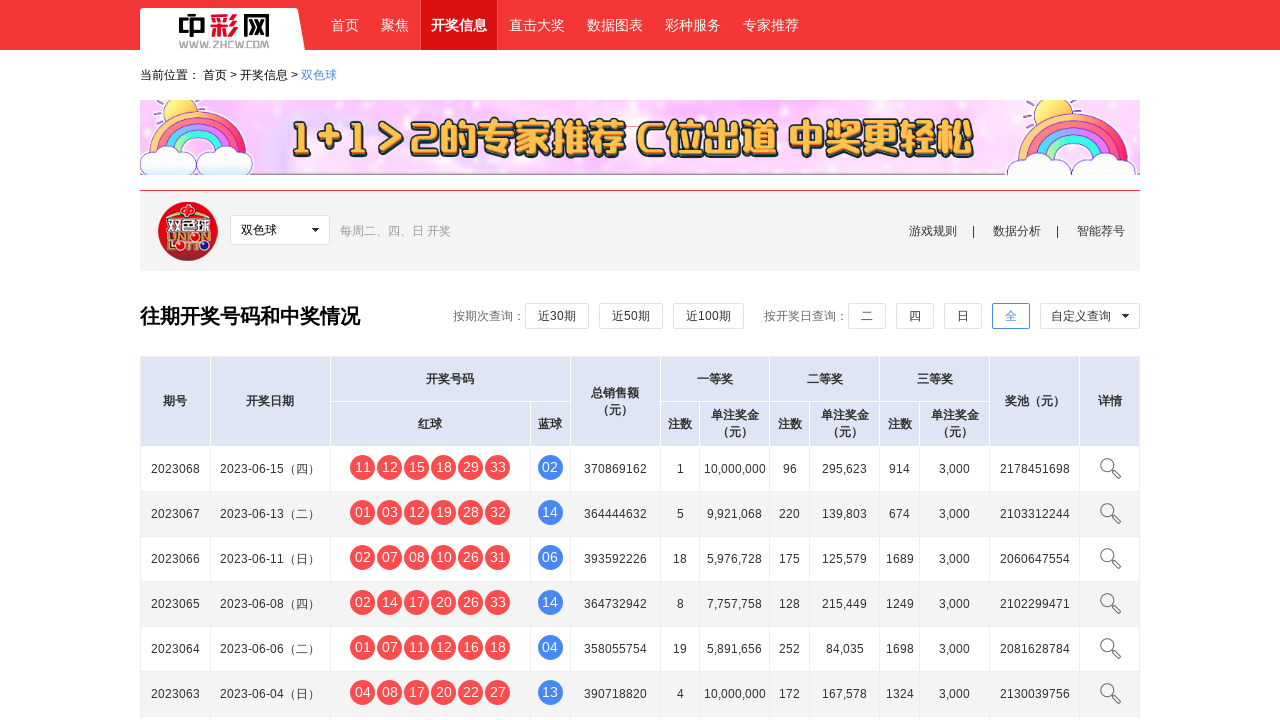